Tests single tab functionality by clicking on the first tab option and opening a new tab

Starting URL: https://demo.automationtesting.in/Windows.html

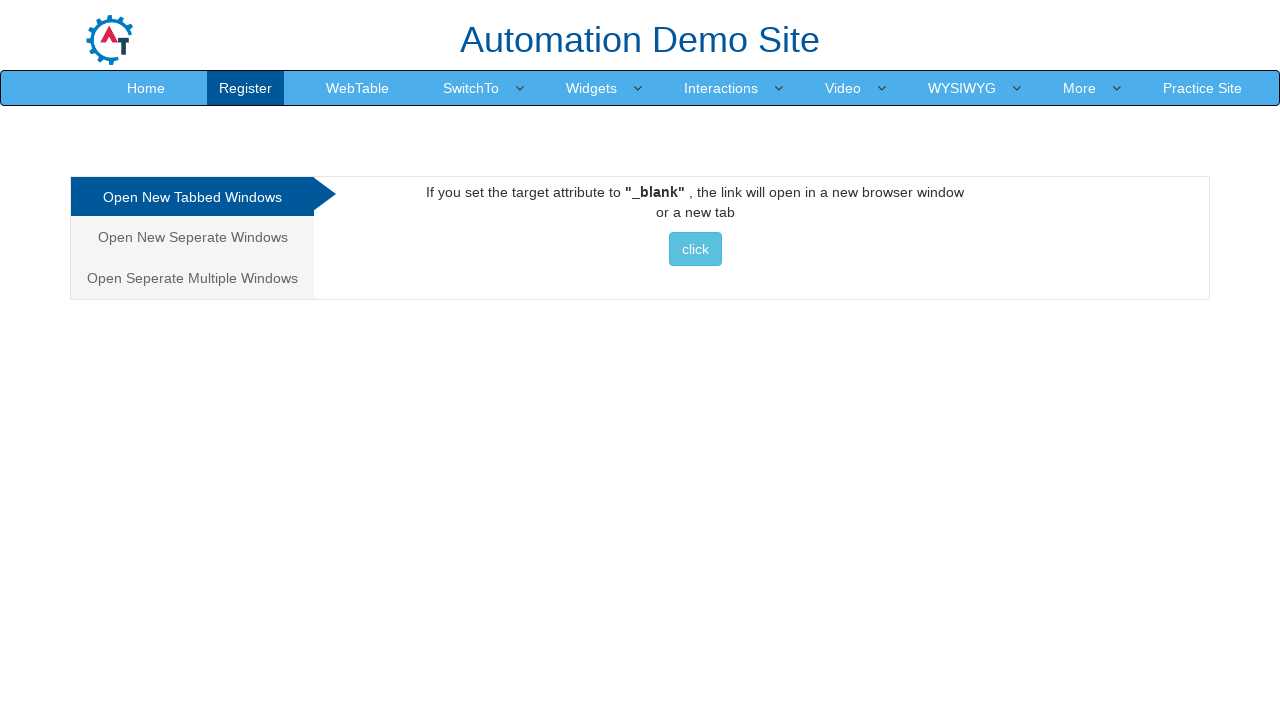

Clicked on first tab option at (192, 197) on .analystic >> nth=0
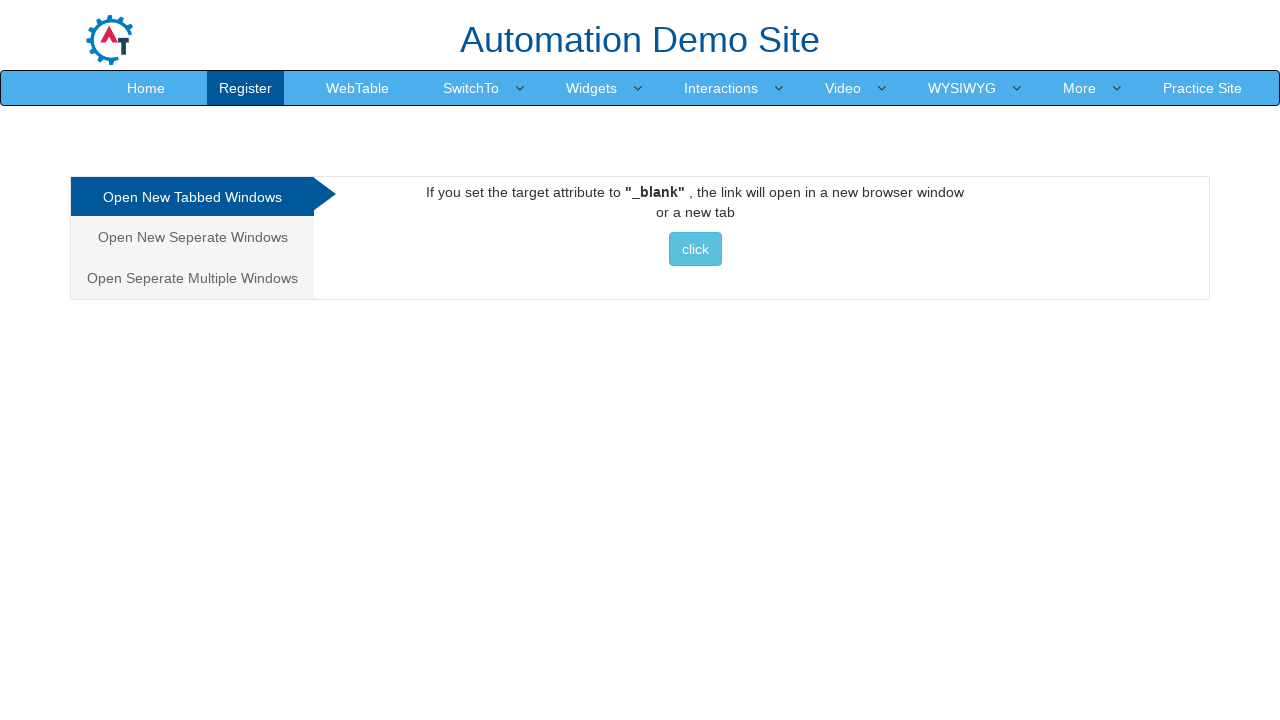

Clicked button to open new tab at (695, 249) on #Tabbed button
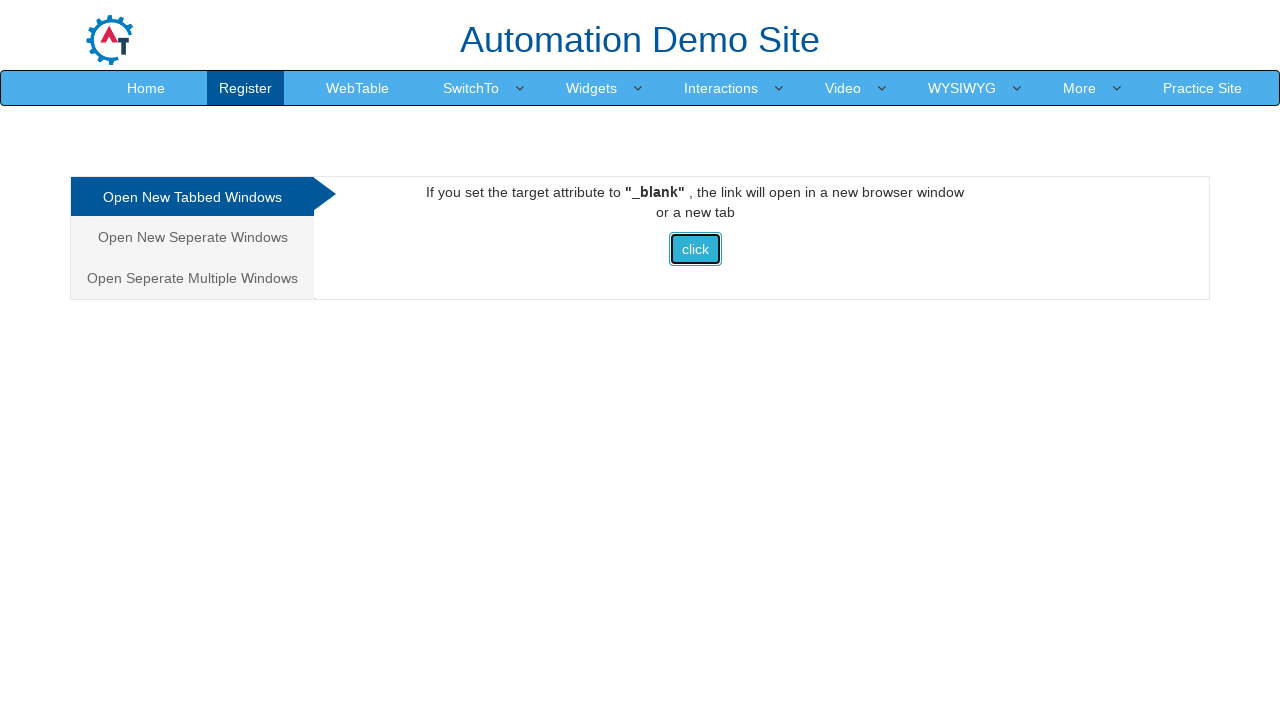

Accessed new tab from context
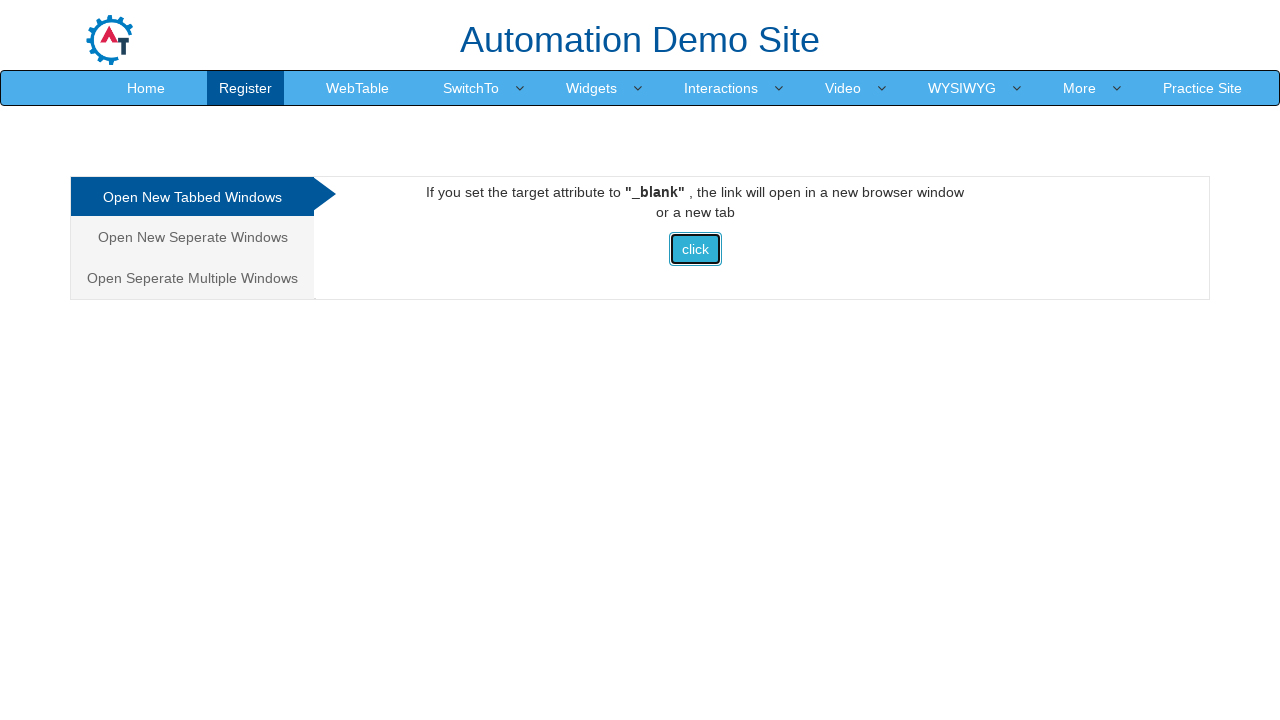

Closed new tab
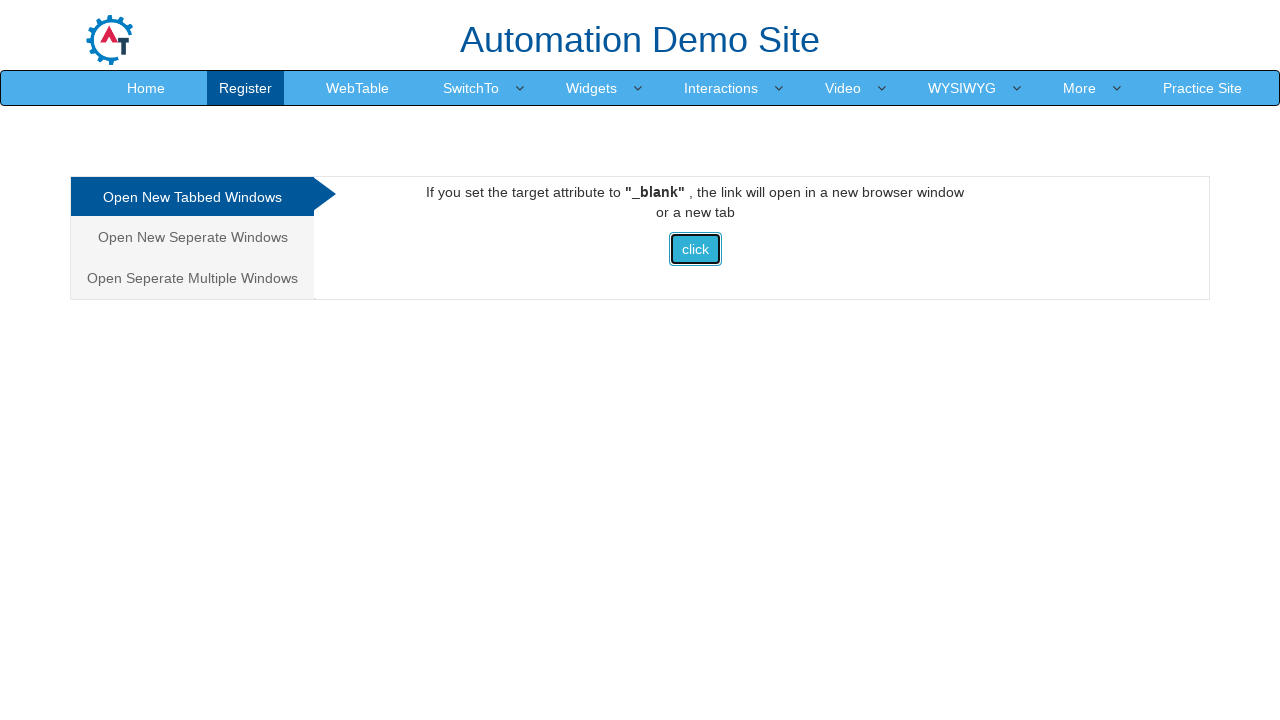

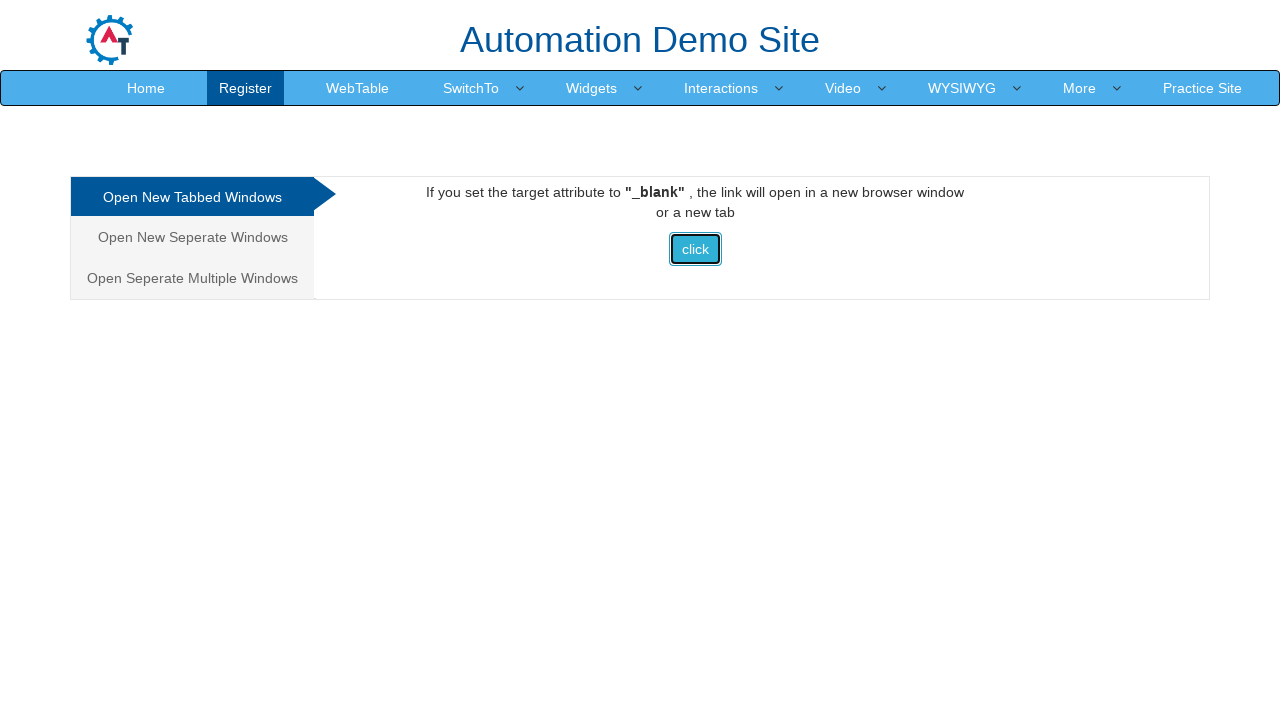